Tests form submission by clicking a dynamically calculated link text, then filling out a form with name, last name, city, and country fields, and submitting it.

Starting URL: http://suninjuly.github.io/find_link_text

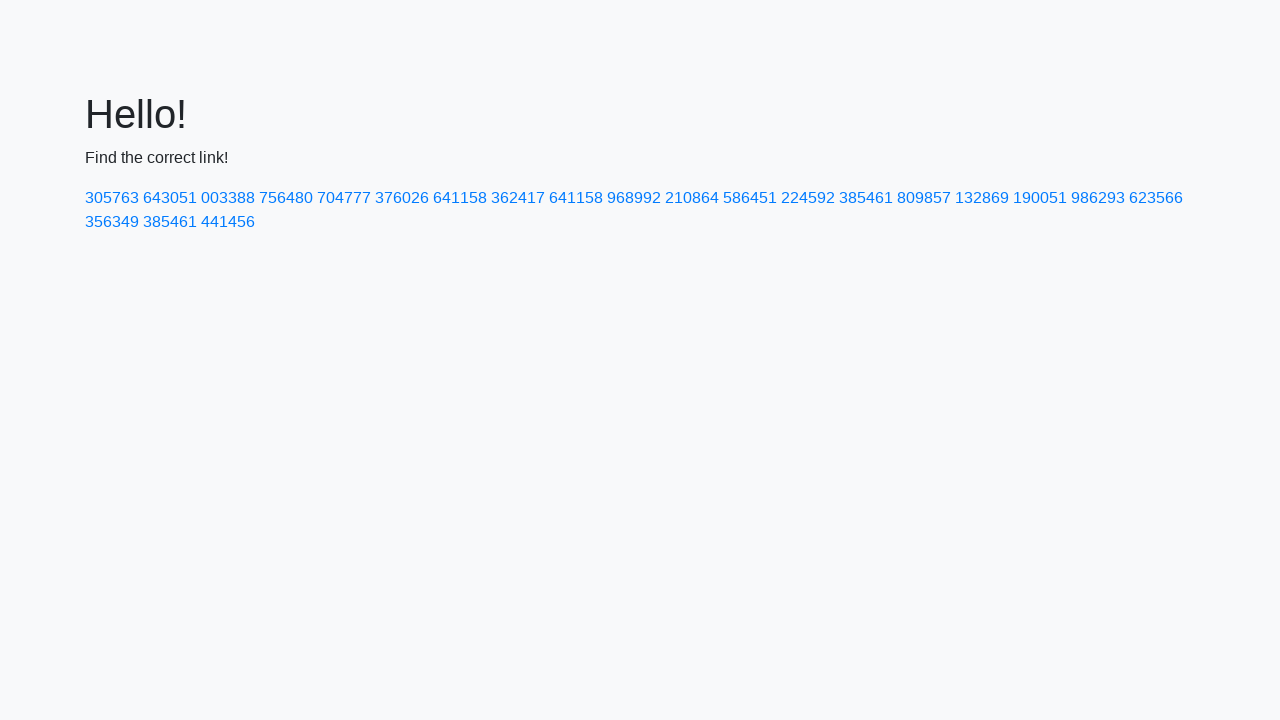

Clicked dynamically calculated link with text '224592' at (808, 198) on a:text-is('224592')
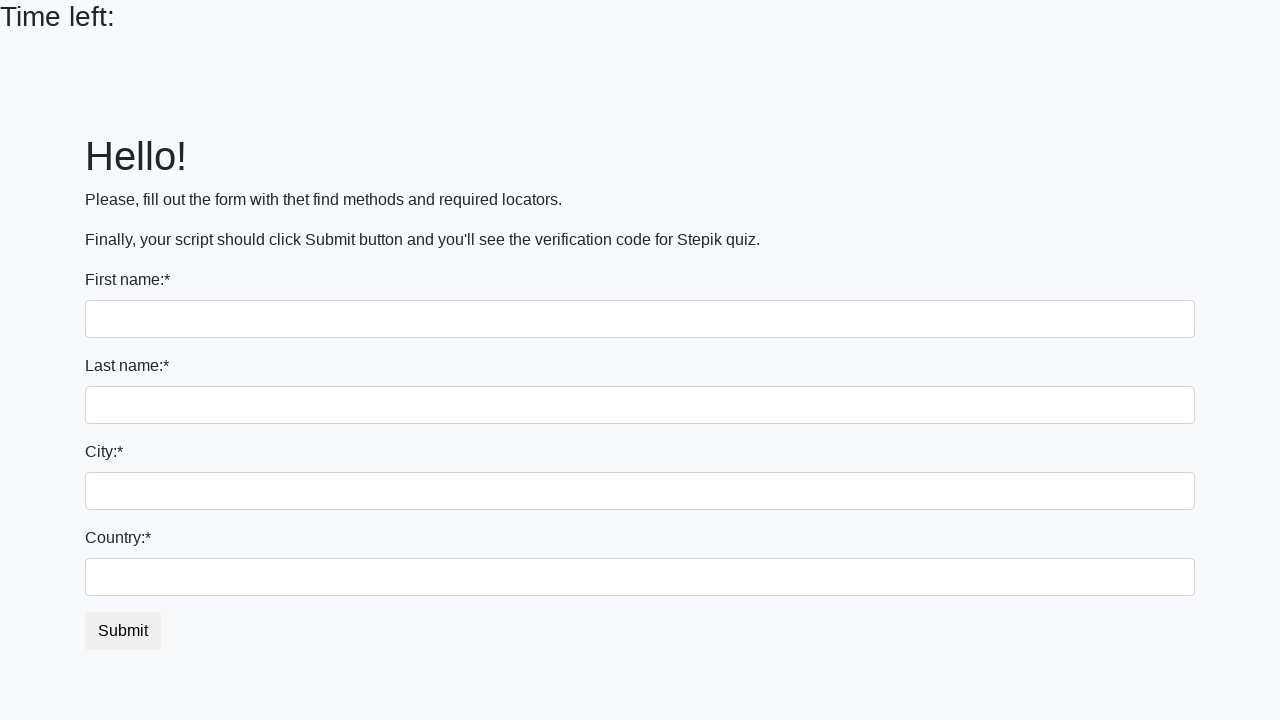

Filled first name field with 'Ivan' on input
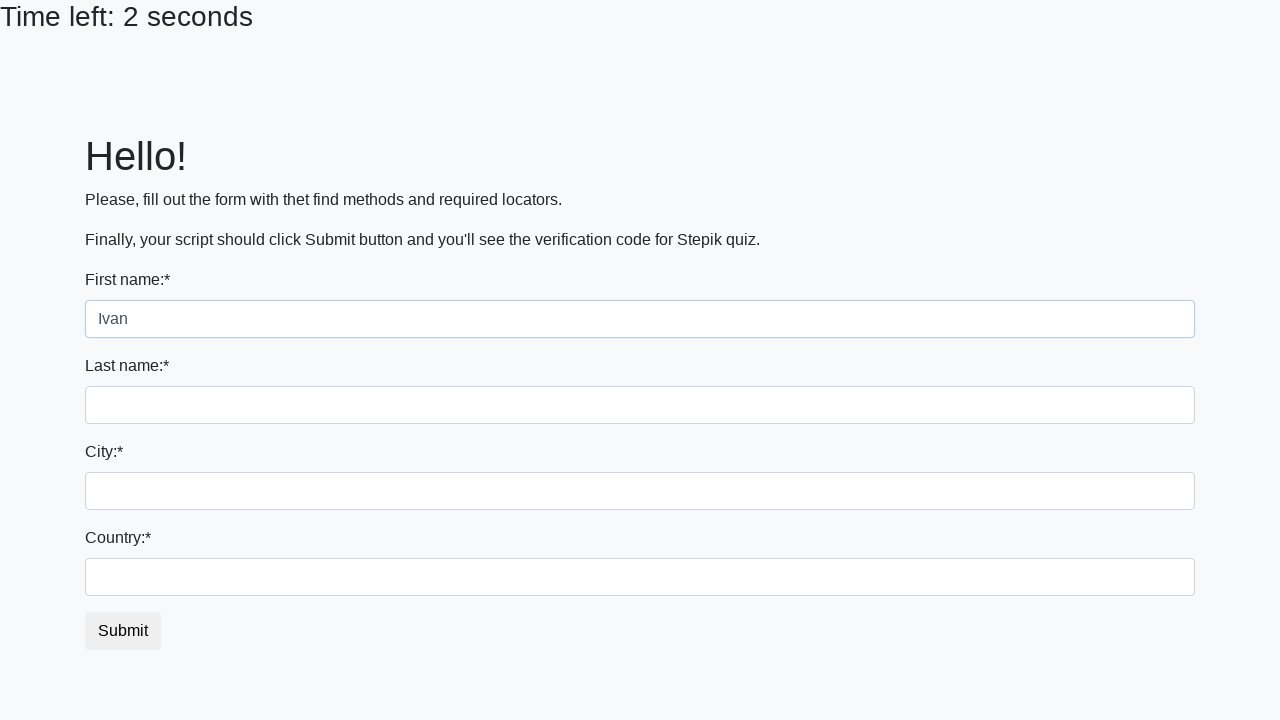

Filled last name field with 'Petrov' on input[name='last_name']
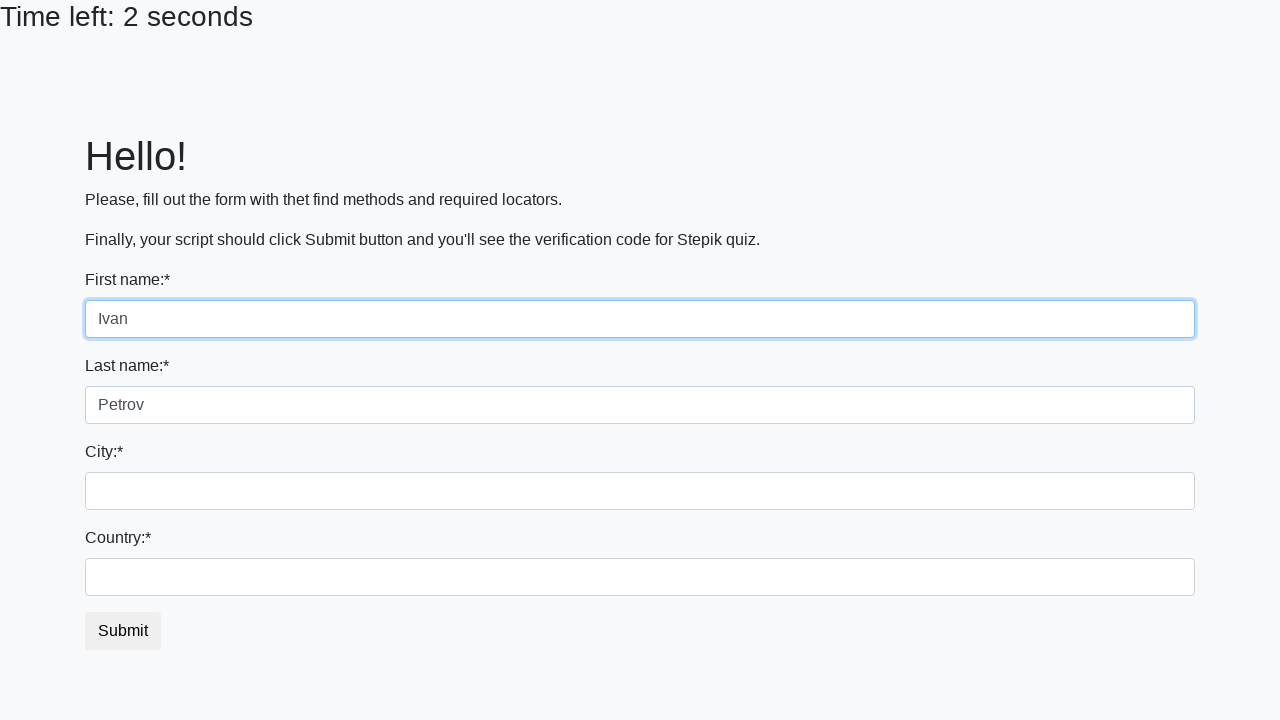

Filled city field with 'Smolensk' on .form-control.city
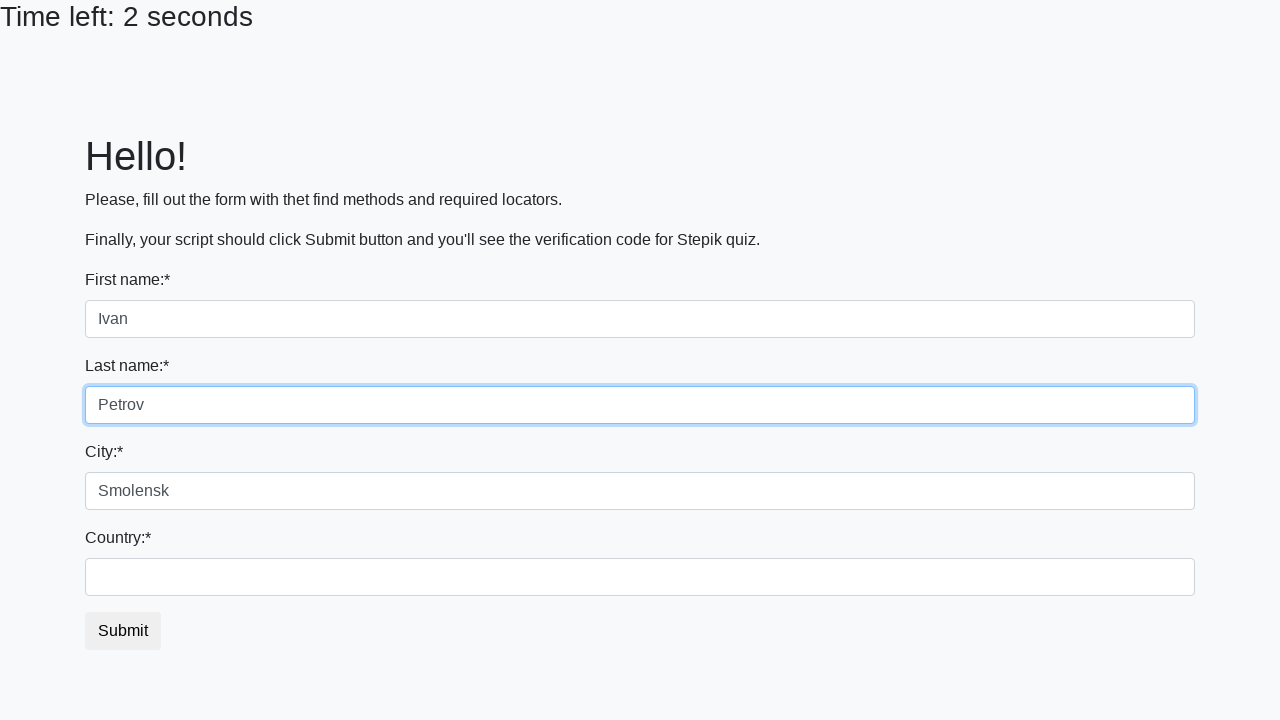

Filled country field with 'Russia' on #country
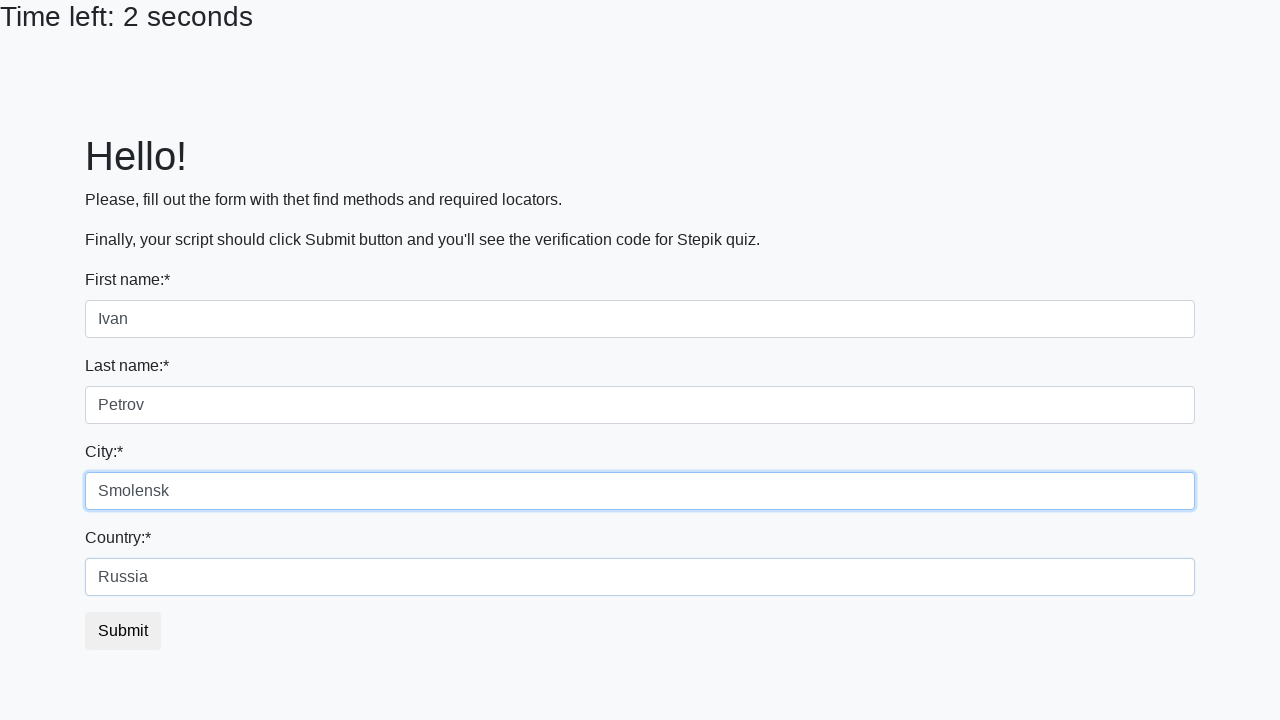

Clicked form submit button at (123, 631) on button.btn
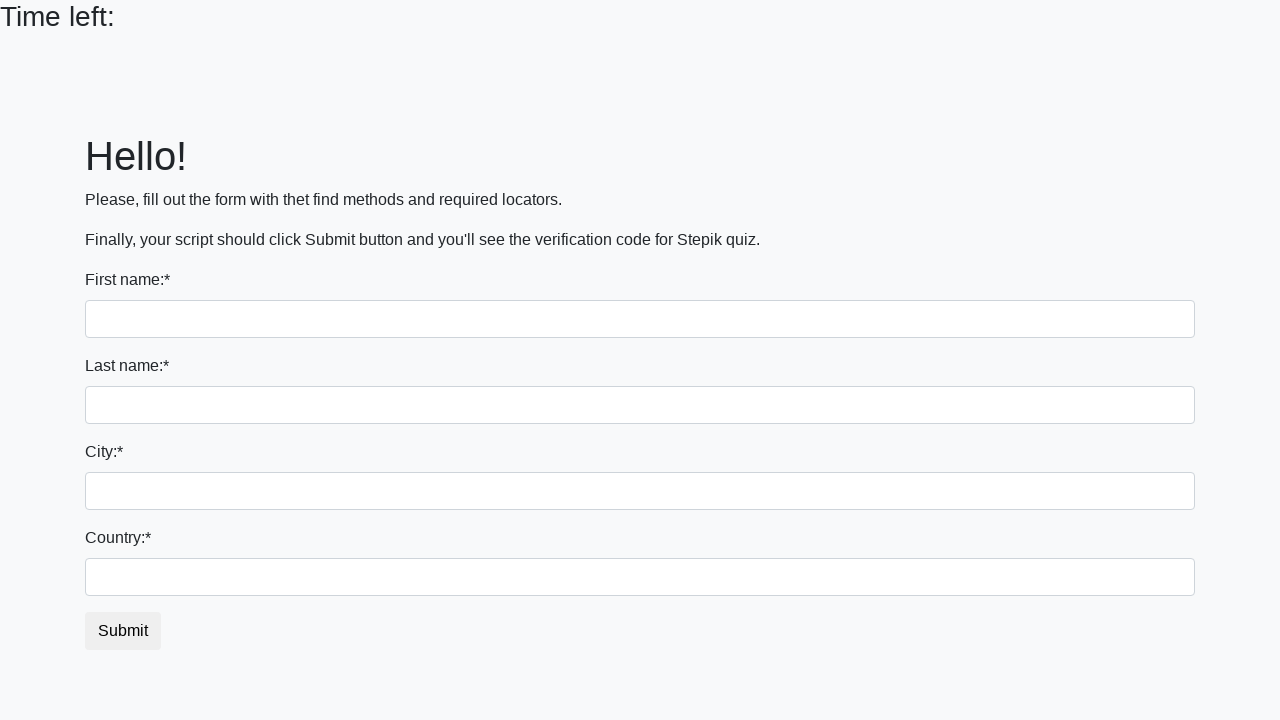

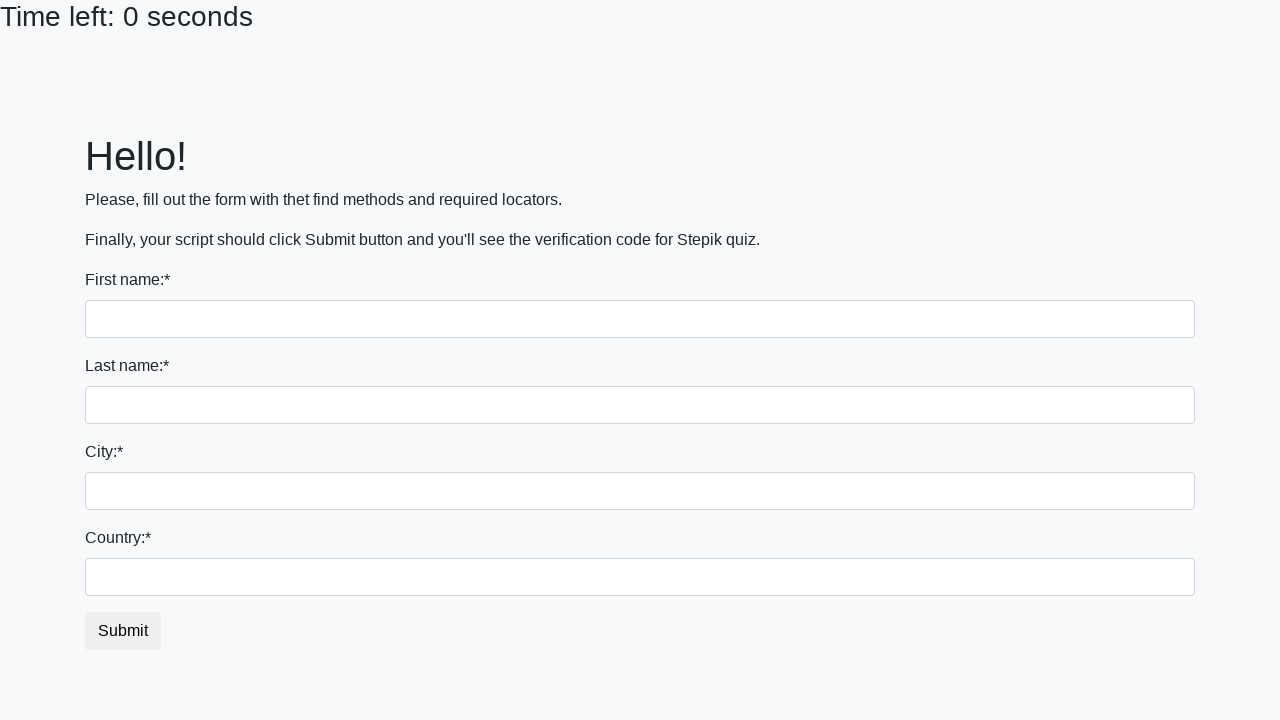